Tests window handling functionality by navigating to a page with multiple windows, clicking a link that opens a new window, and switching between parent and child windows to verify content

Starting URL: https://the-internet.herokuapp.com/

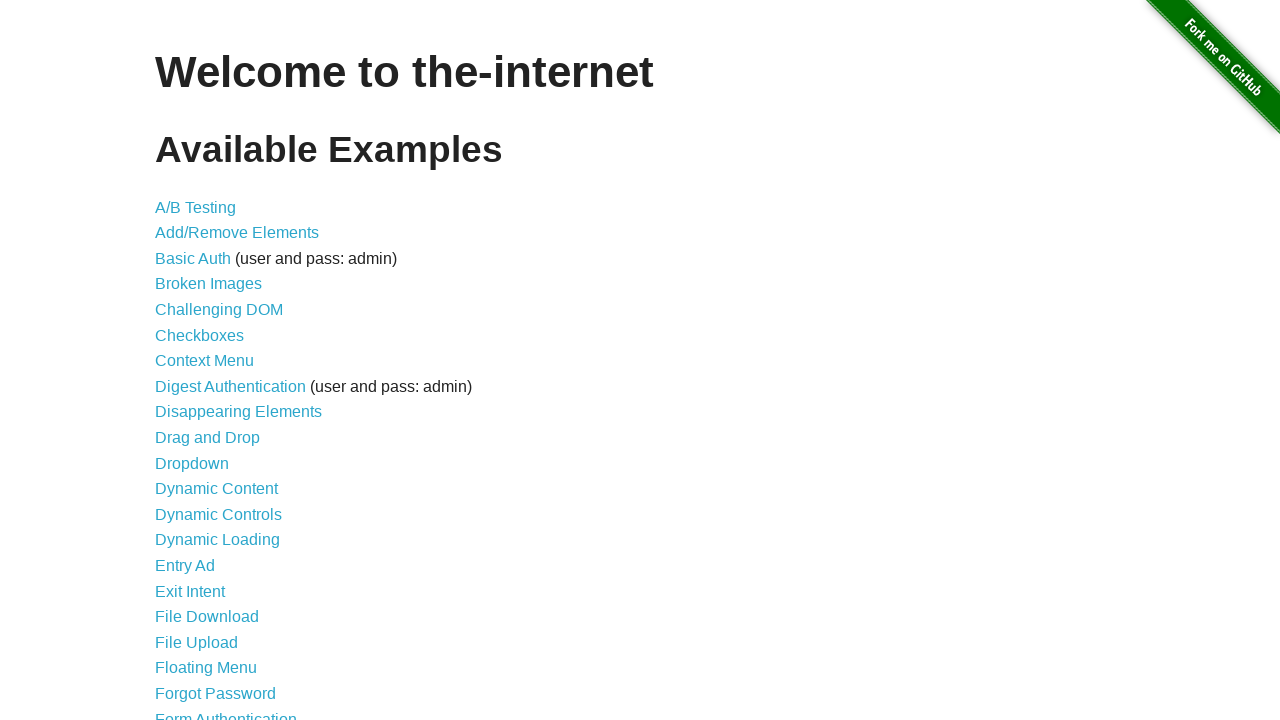

Clicked on Multiple Windows link at (218, 369) on xpath=//a[contains(text(), 'Multiple Windows')]
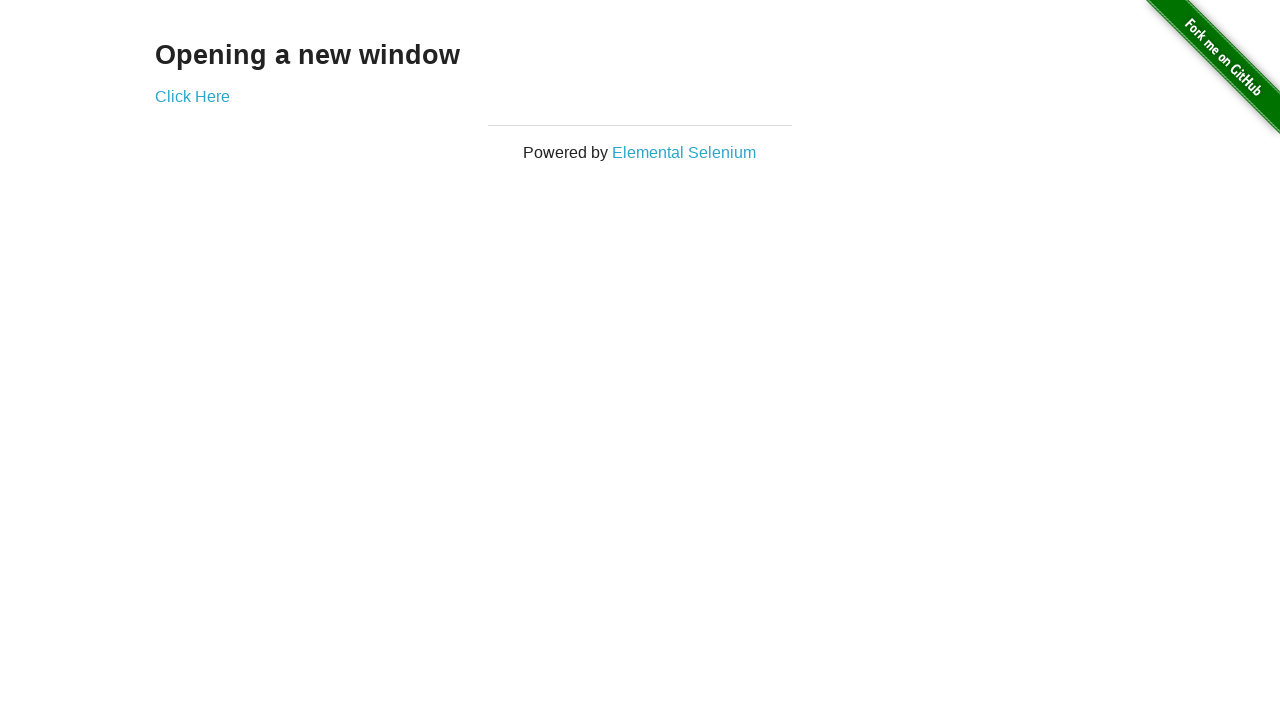

Waited for 'Click Here' link to load
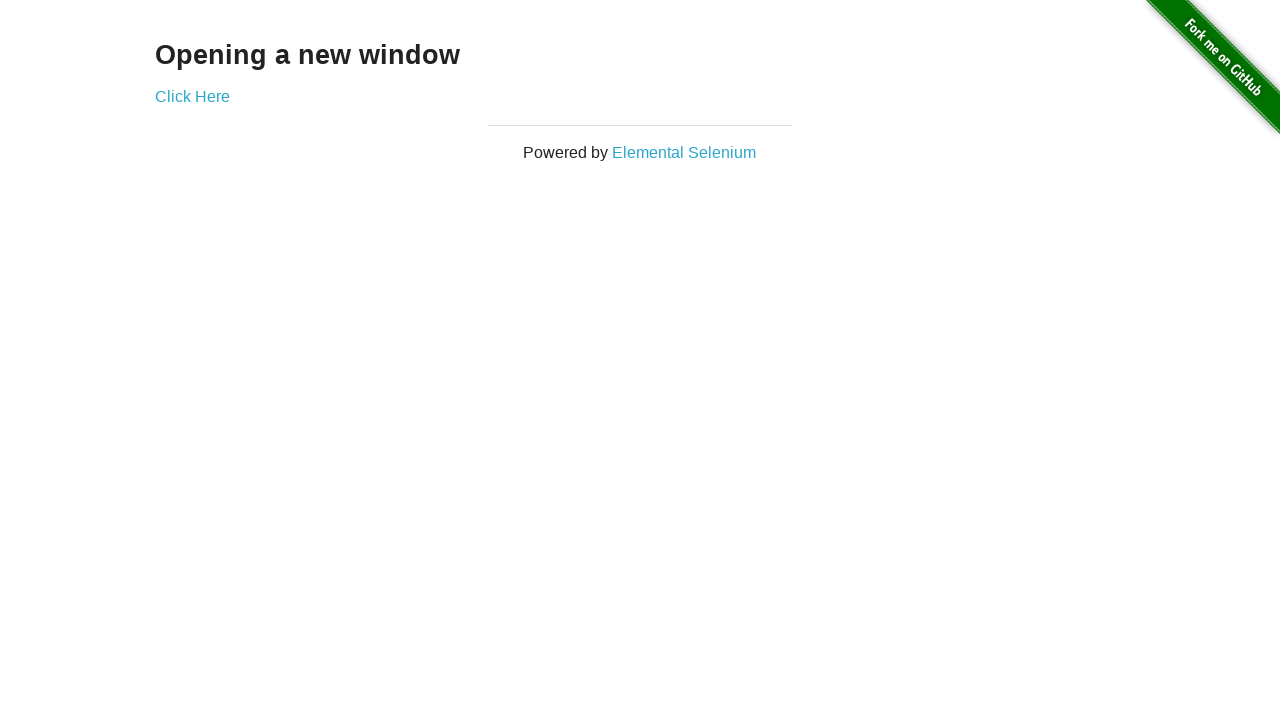

Clicked 'Click Here' link to open new window at (192, 96) on xpath=//a[contains(text(), 'Click Here')]
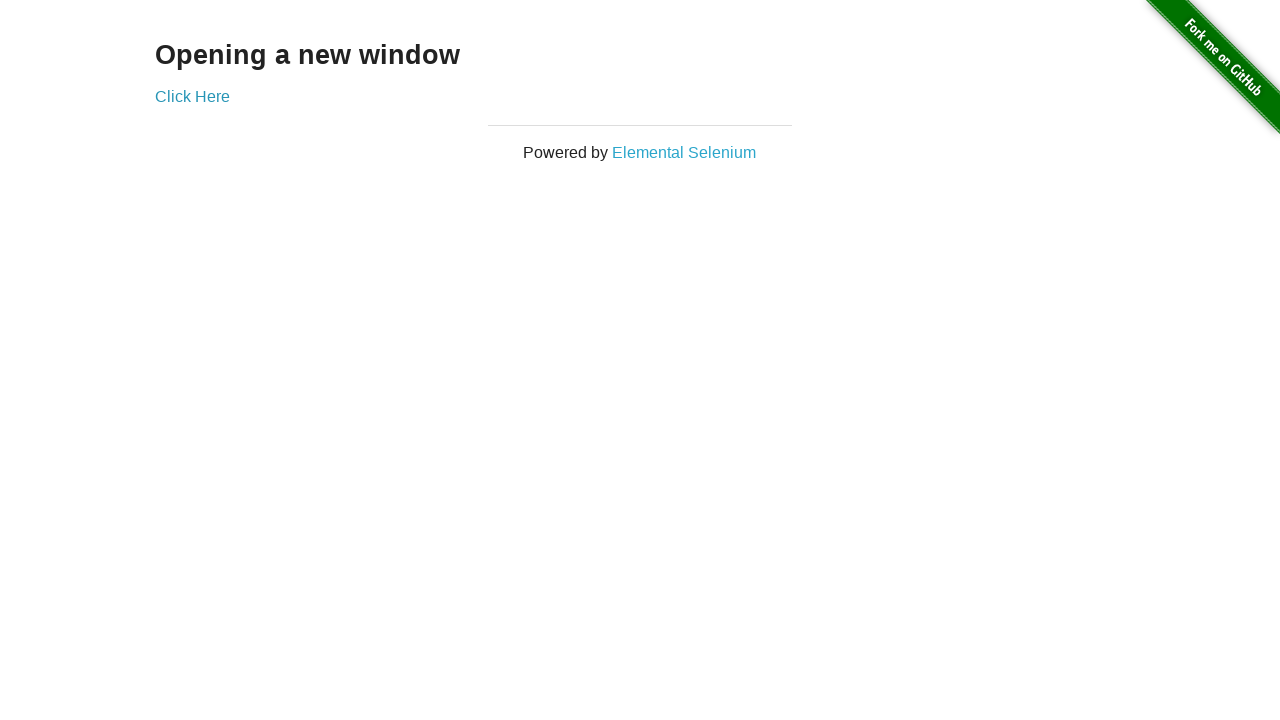

New popup window opened successfully
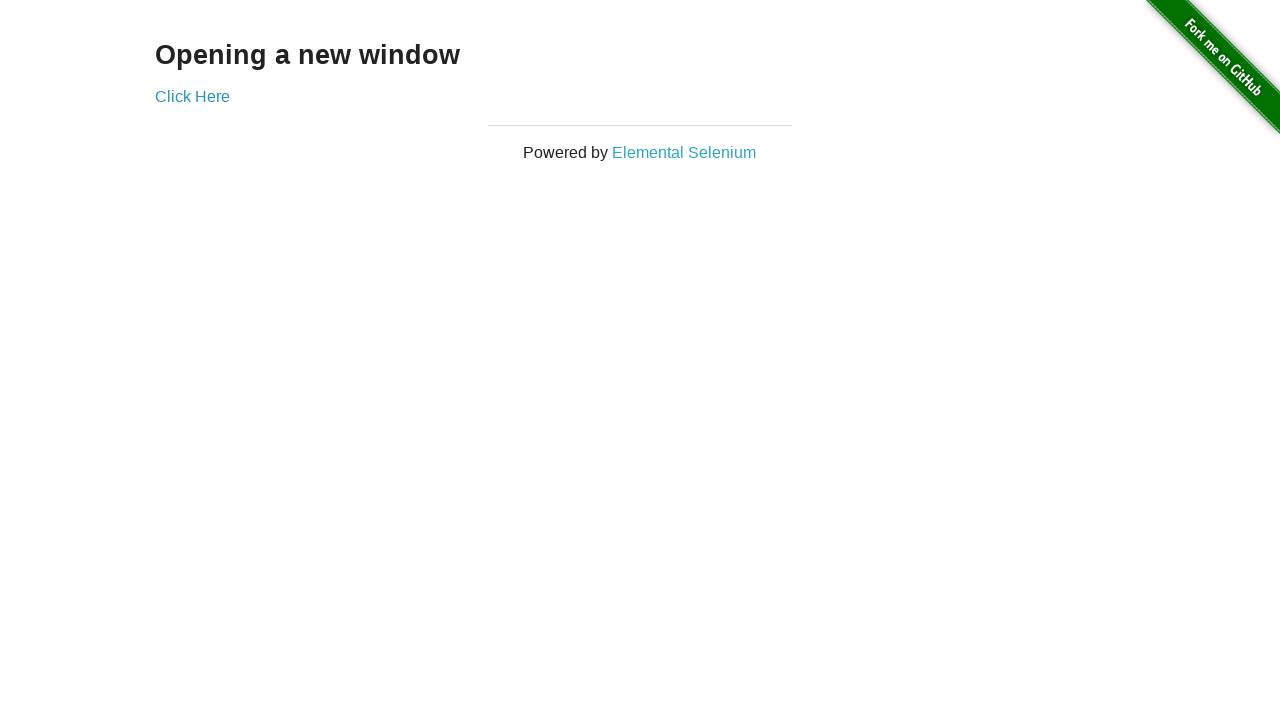

Waited for heading element in child window
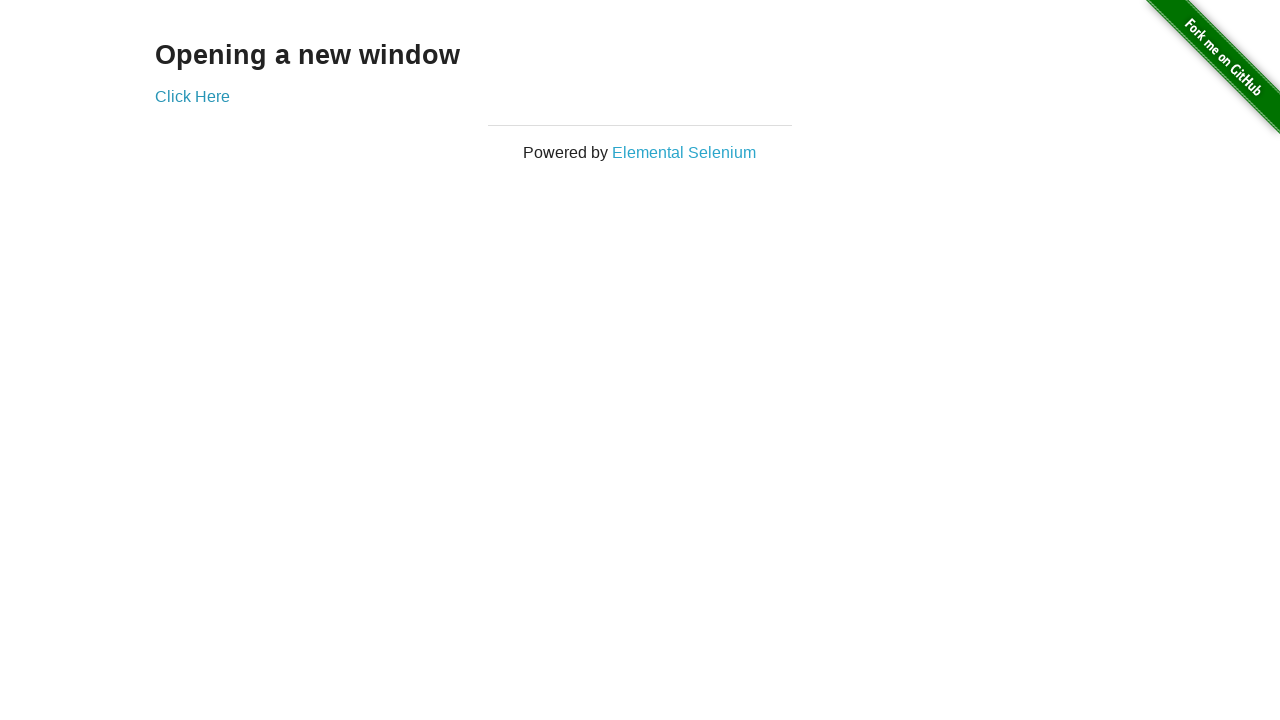

Retrieved heading text from child window: 'New Window'
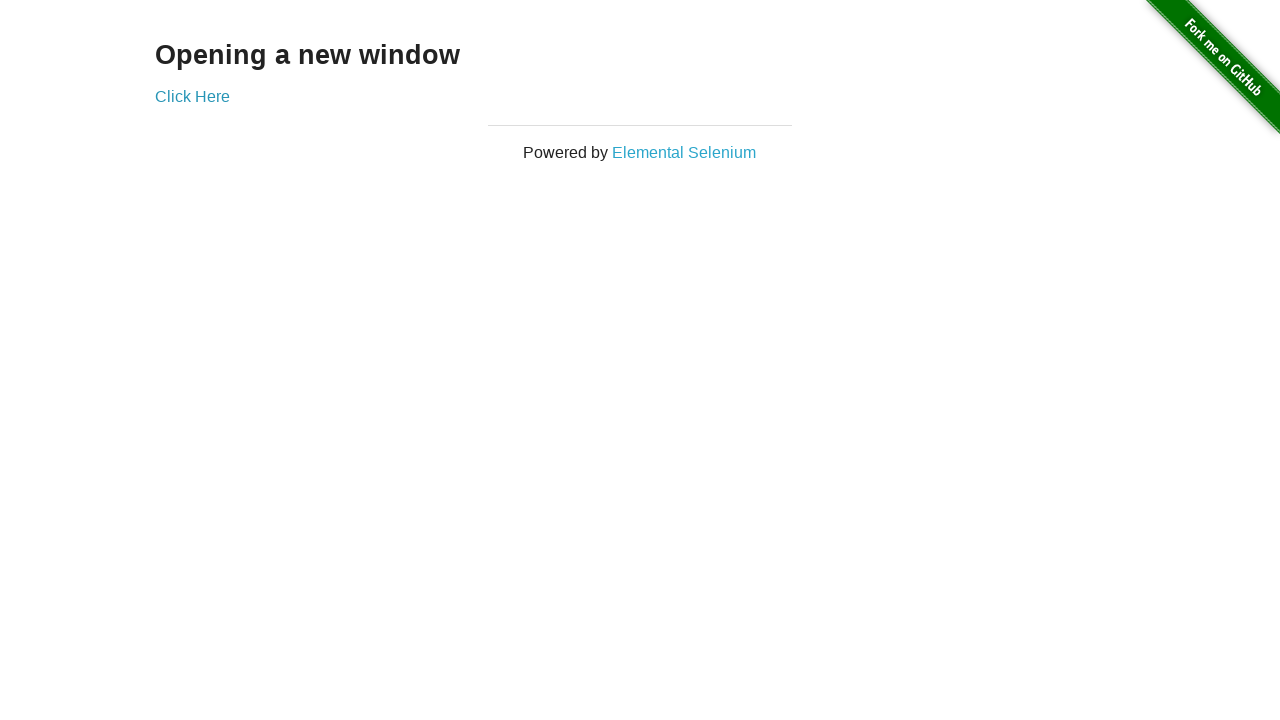

Retrieved heading text from parent window: 'Opening a new window'
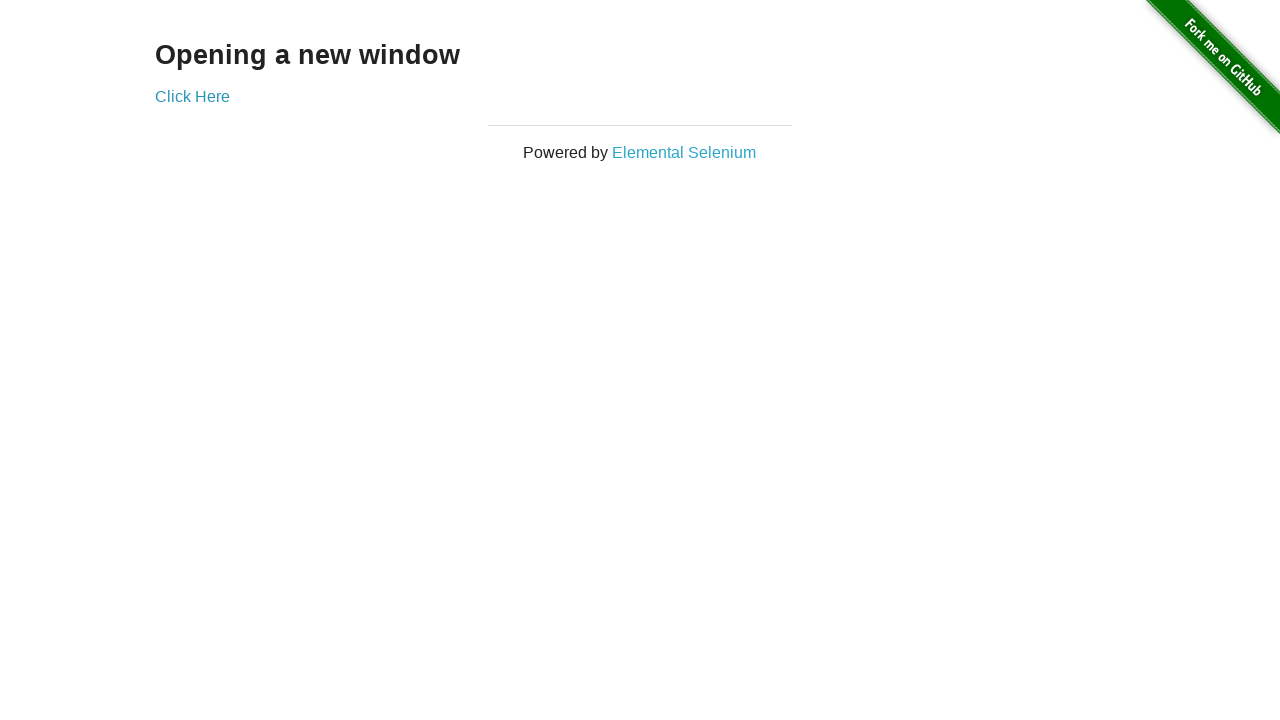

Closed child window popup
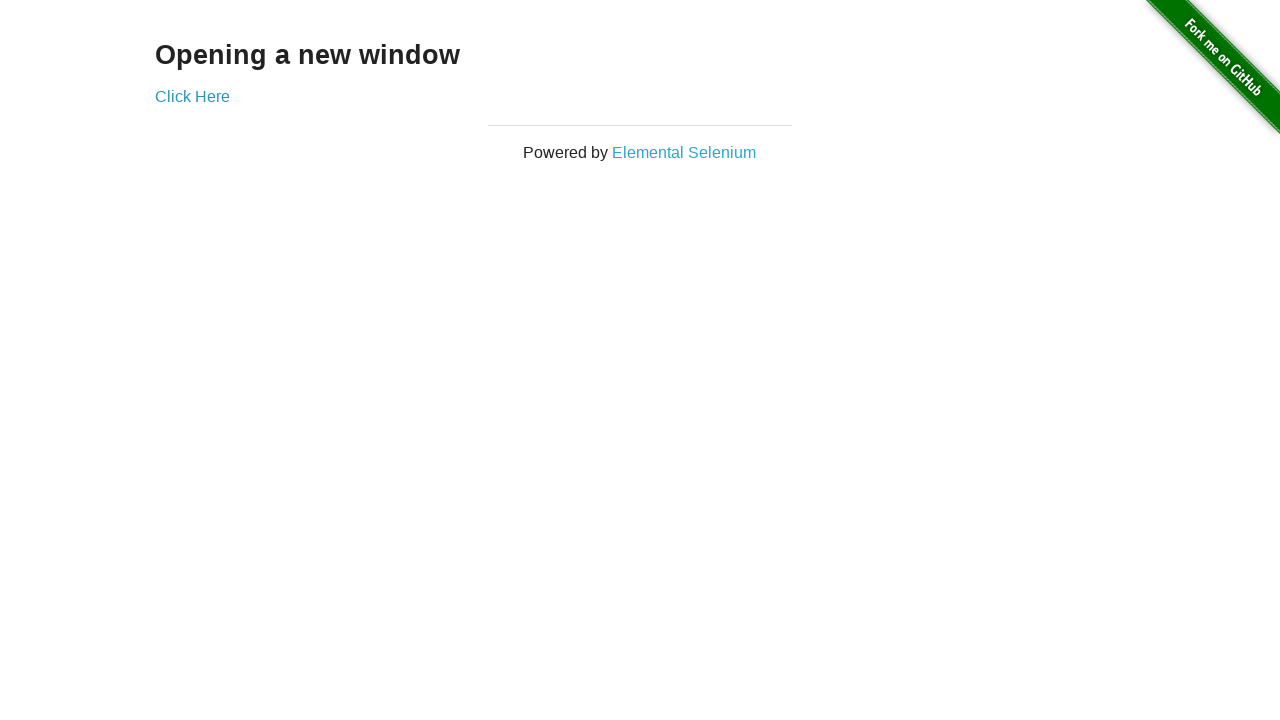

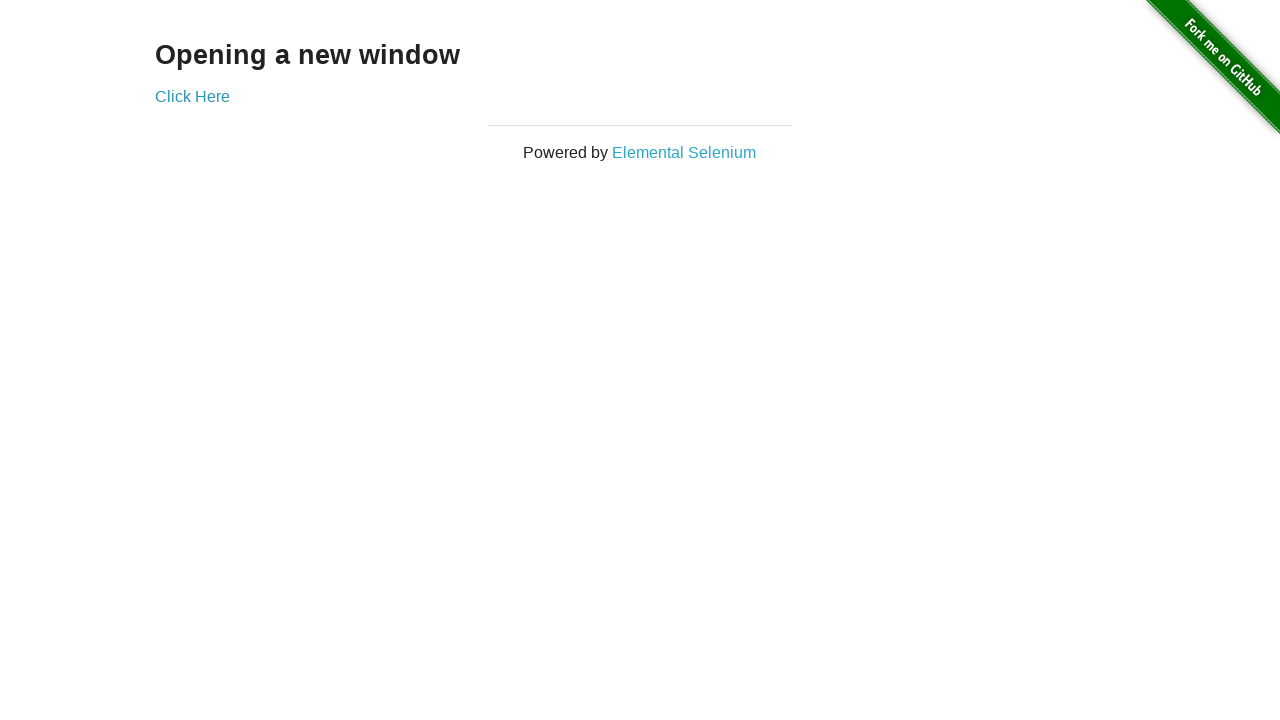